Tests dropdown selection by selecting Option 1 and then Option 2 from a dropdown menu

Starting URL: https://the-internet.herokuapp.com/dropdown

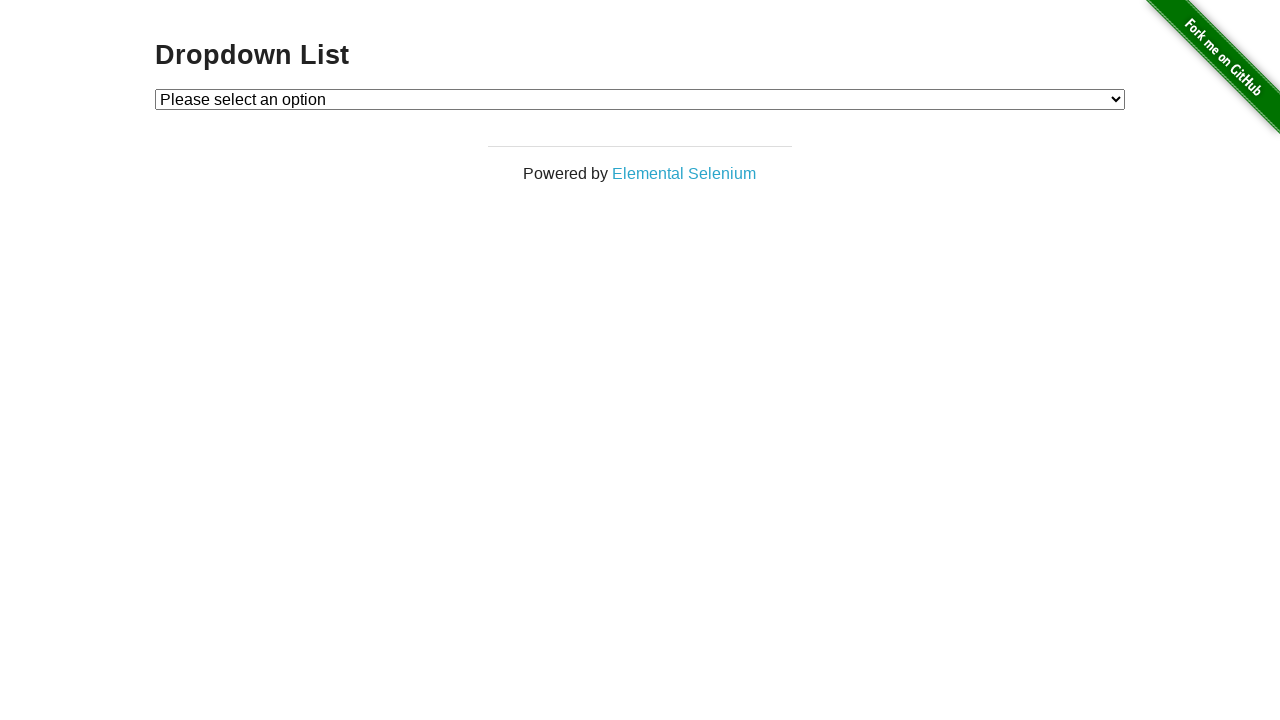

Navigated to dropdown menu page
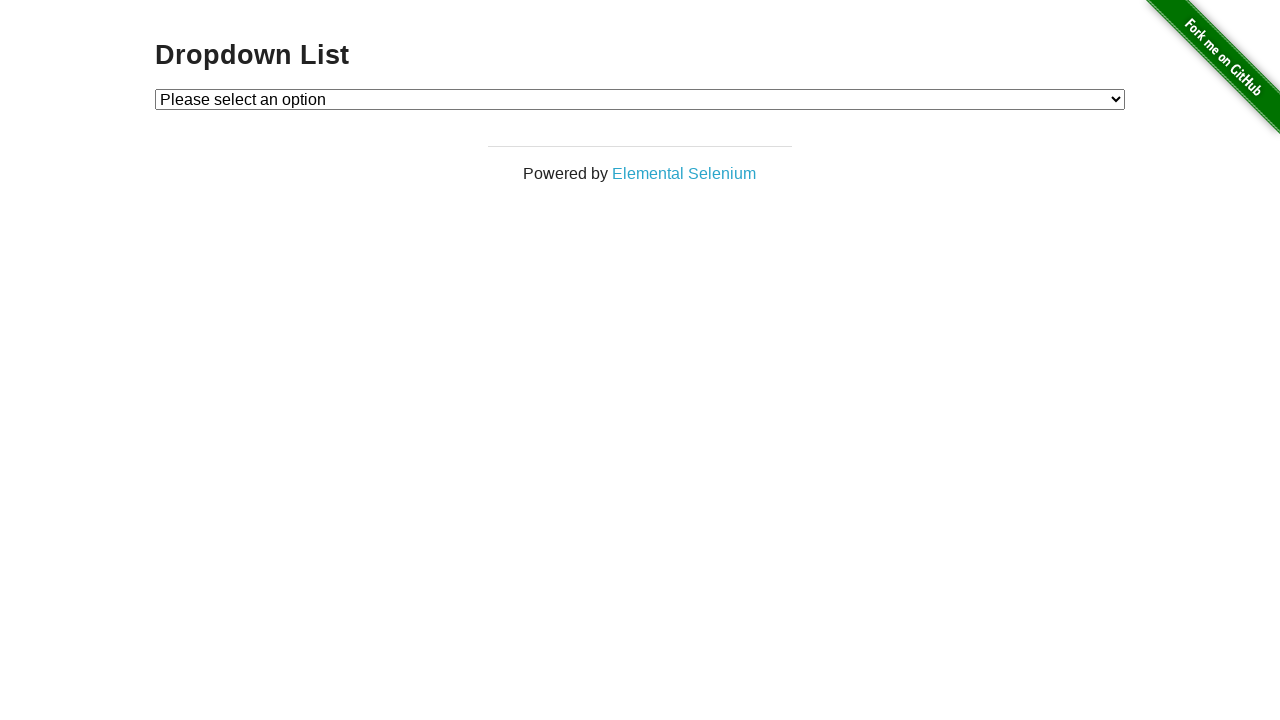

Selected Option 1 from dropdown menu on #dropdown
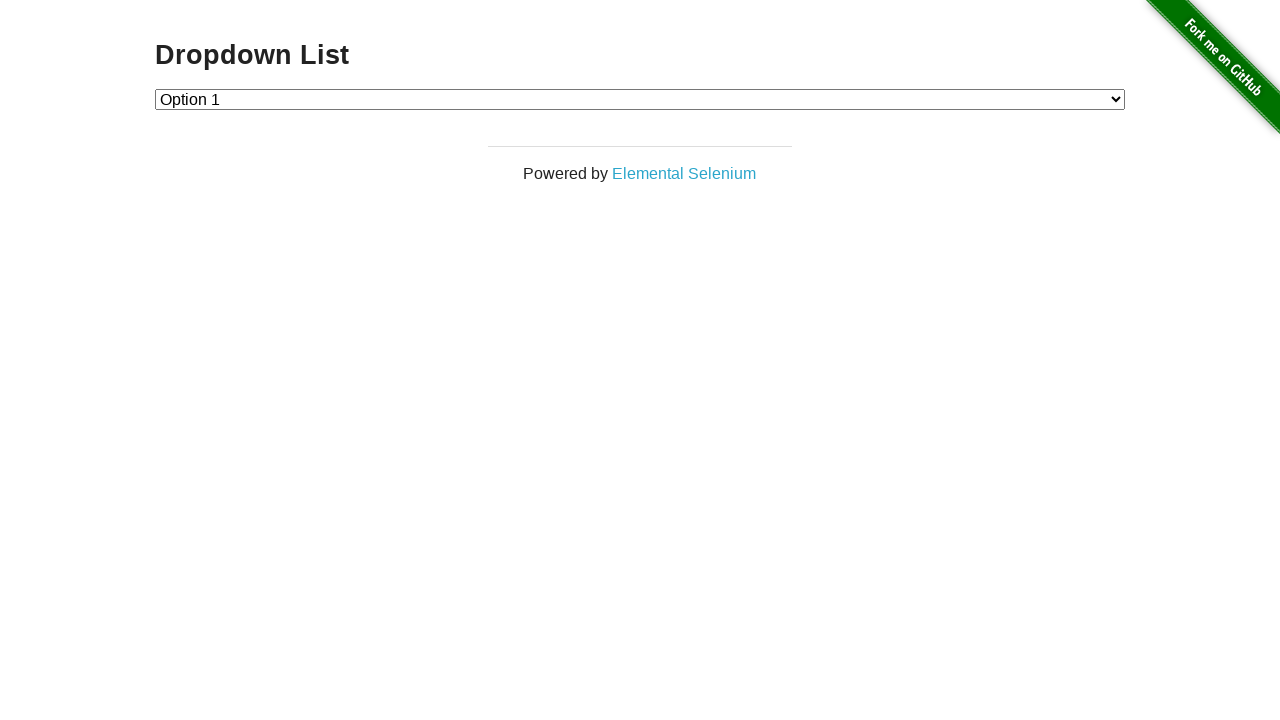

Selected Option 2 from dropdown menu on #dropdown
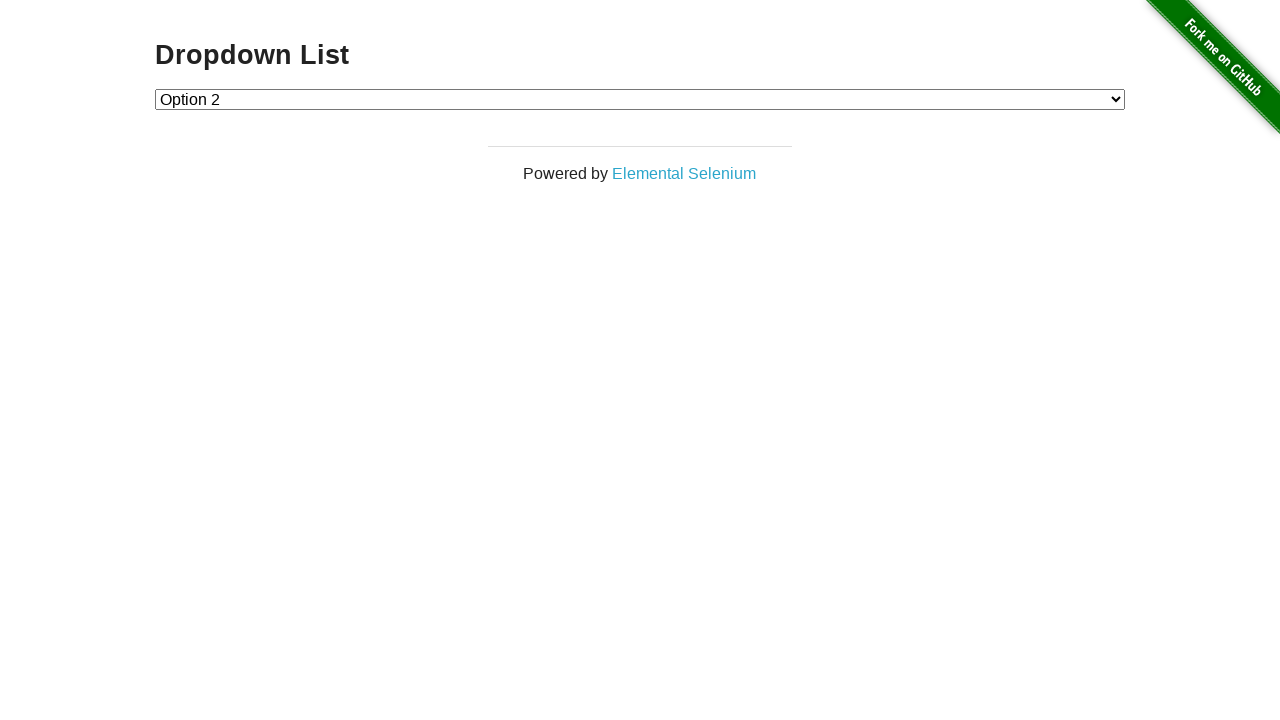

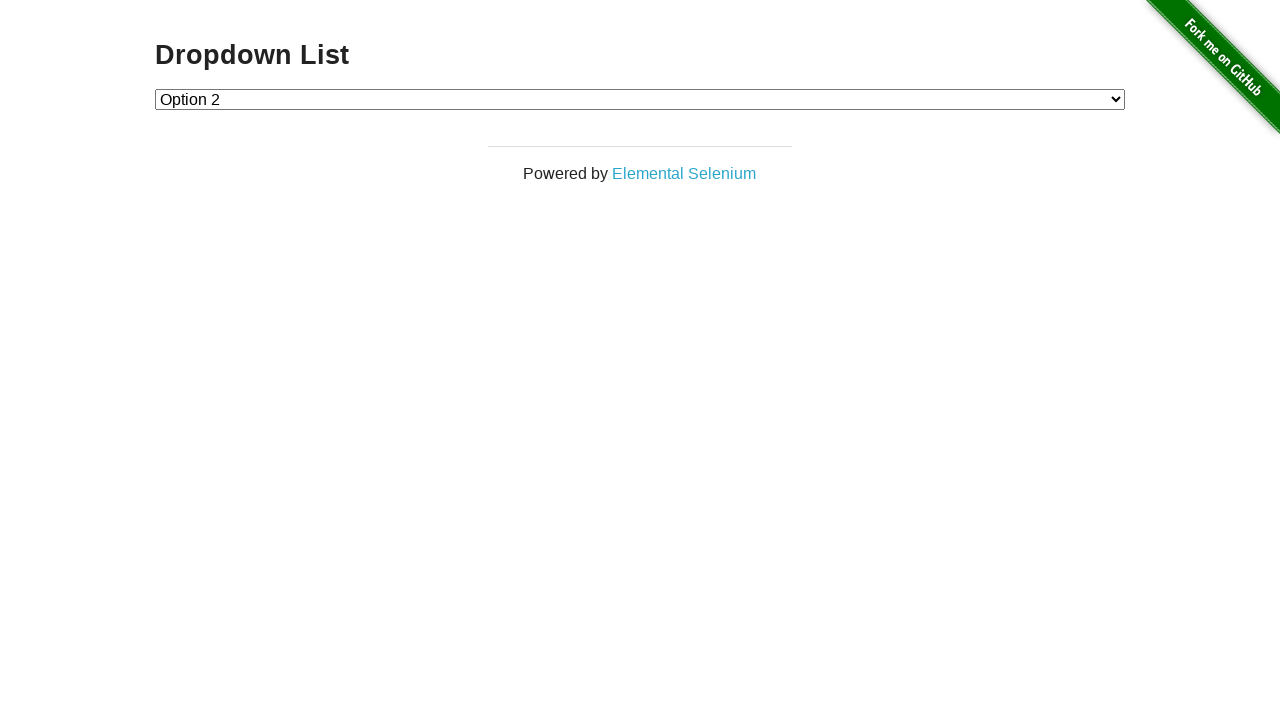